Tests checkbox functionality by selecting multiple checkboxes on a practice automation page - clicks the 6th checkbox, then clicks the 1st and 7th checkboxes

Starting URL: https://testautomationpractice.blogspot.com/

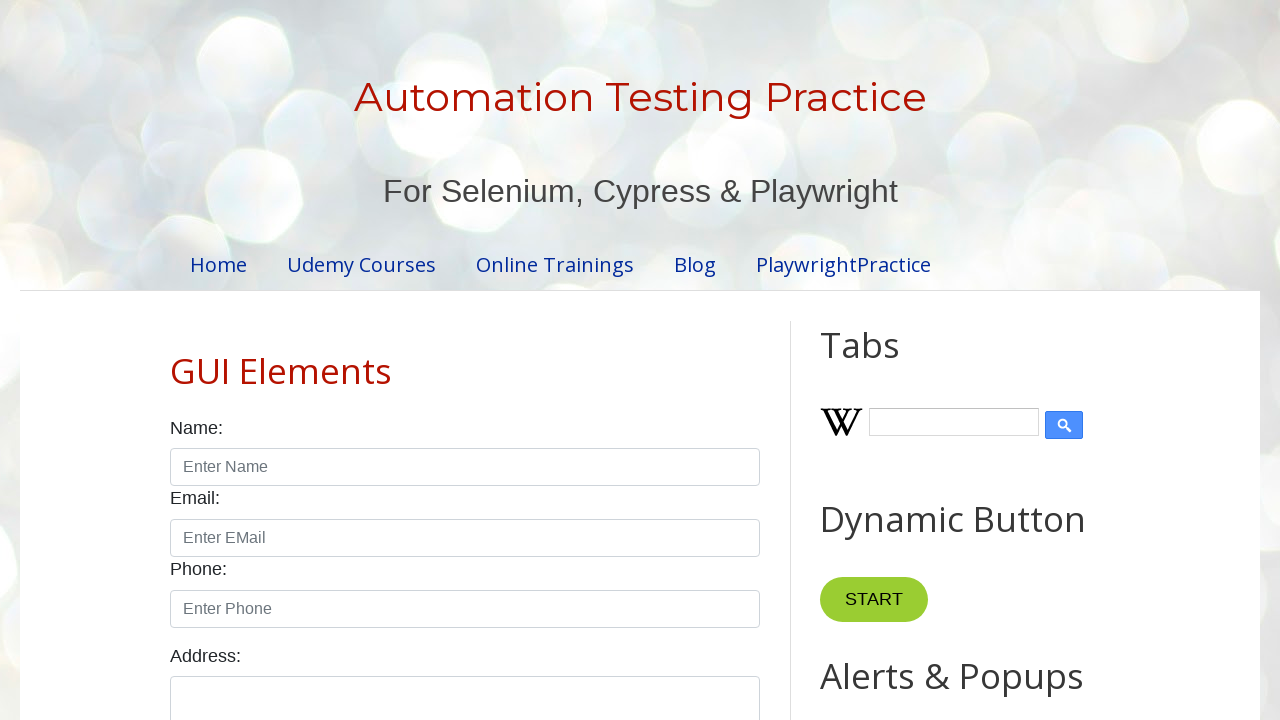

Waited for checkboxes to load on the page
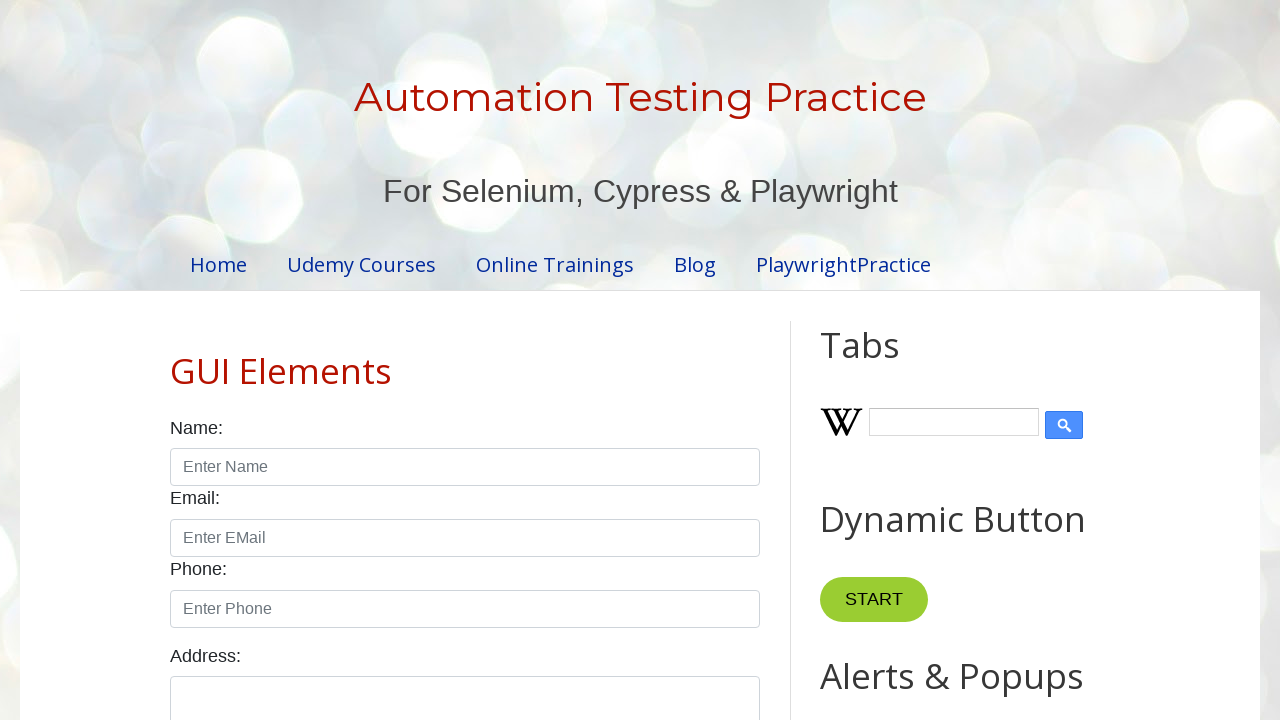

Located all checkbox elements on the page
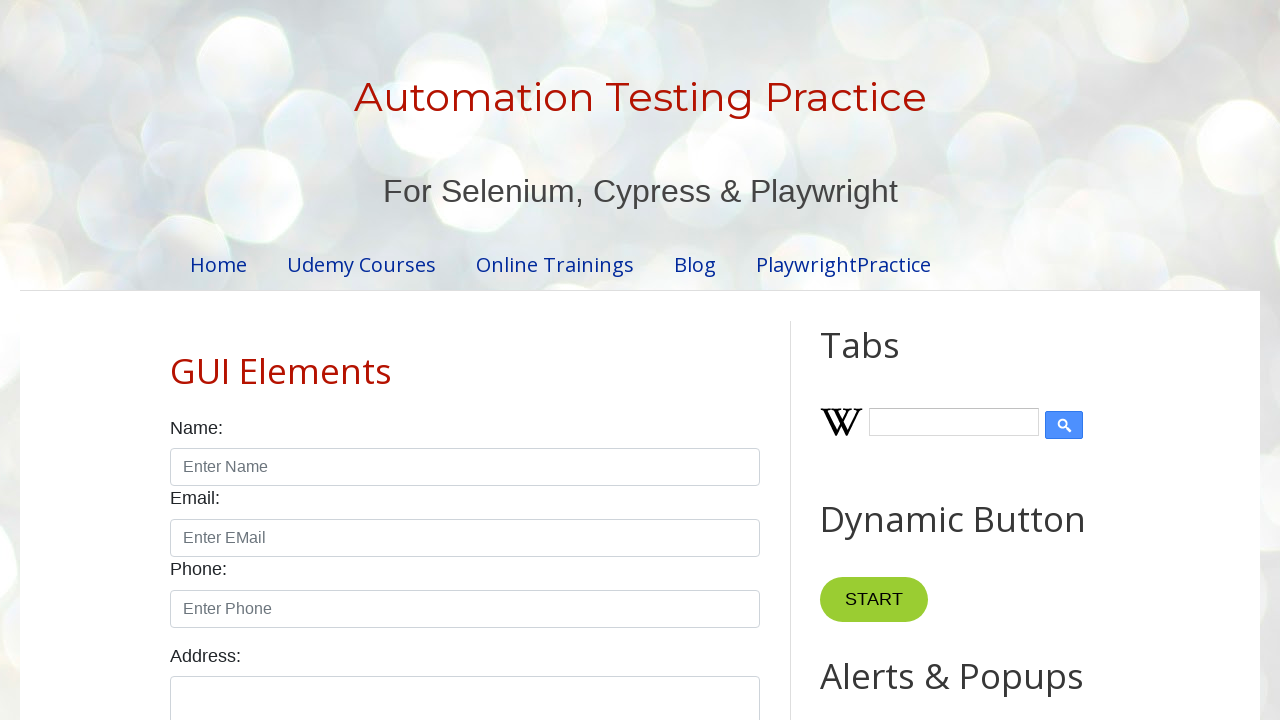

Clicked the 6th checkbox at (176, 361) on input.form-check-input[type='checkbox'] >> nth=5
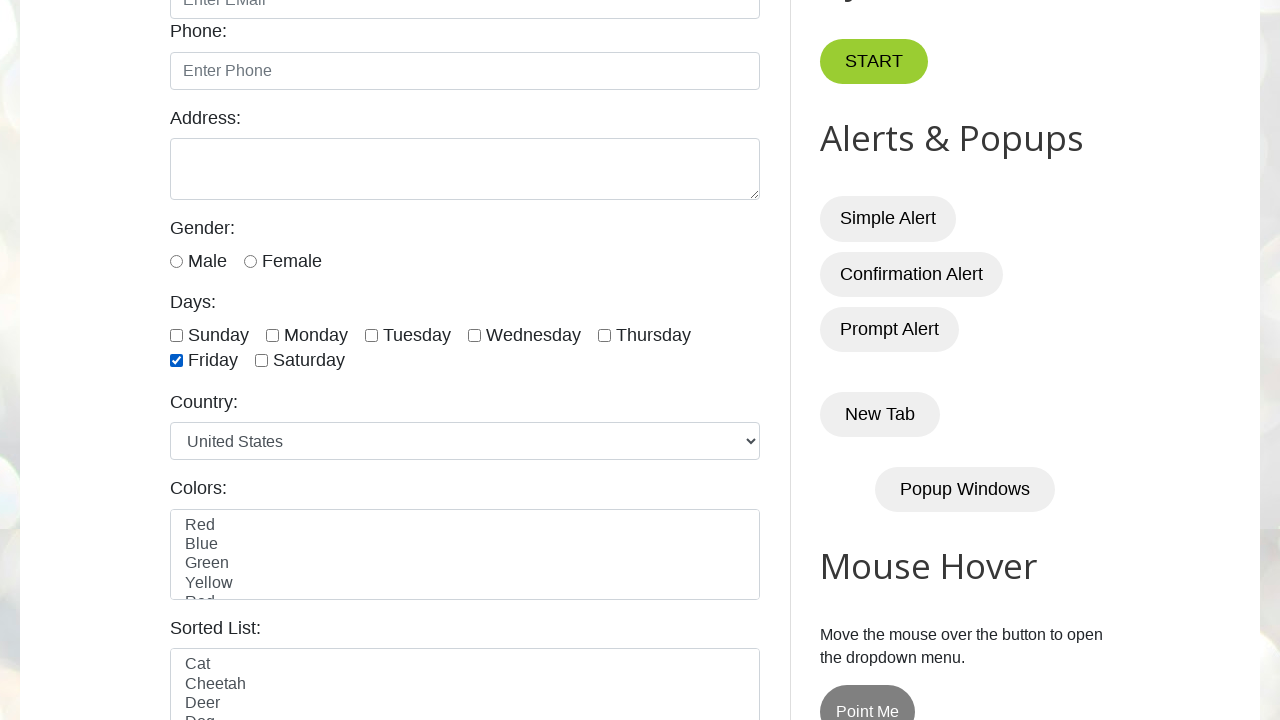

Clicked the 1st checkbox at (176, 335) on input.form-check-input[type='checkbox'] >> nth=0
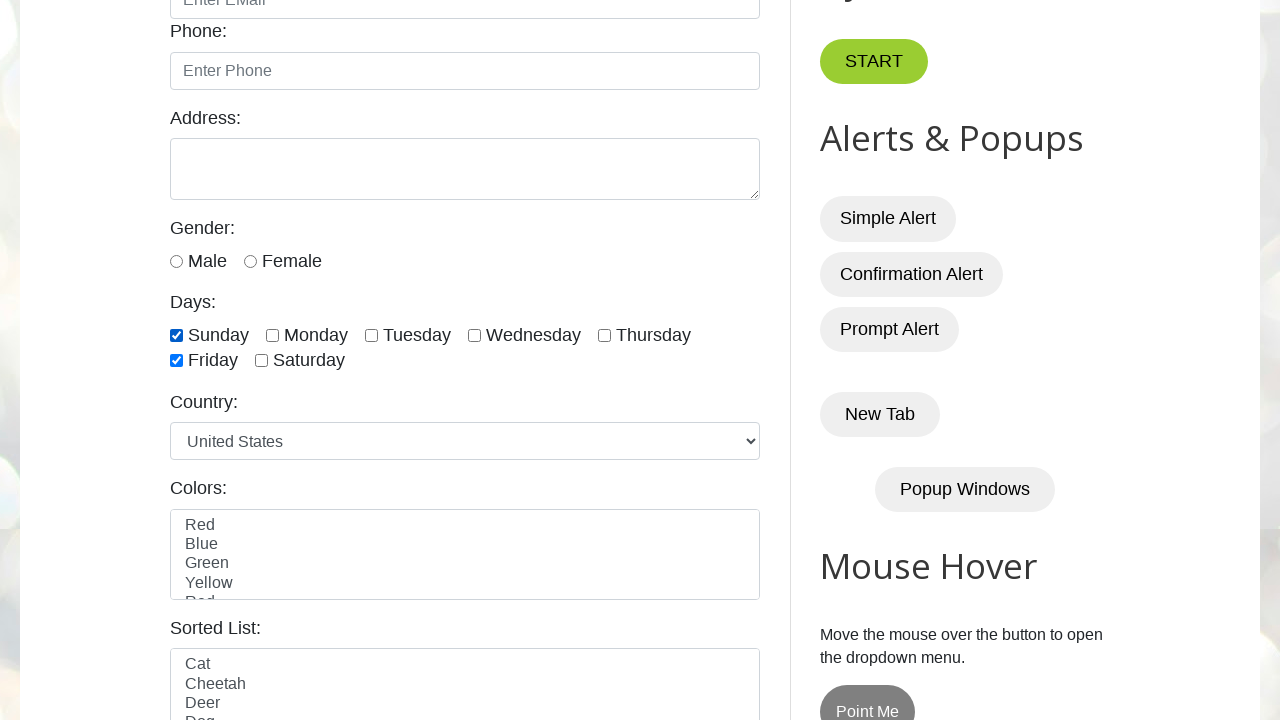

Clicked the 7th checkbox at (262, 361) on input.form-check-input[type='checkbox'] >> nth=6
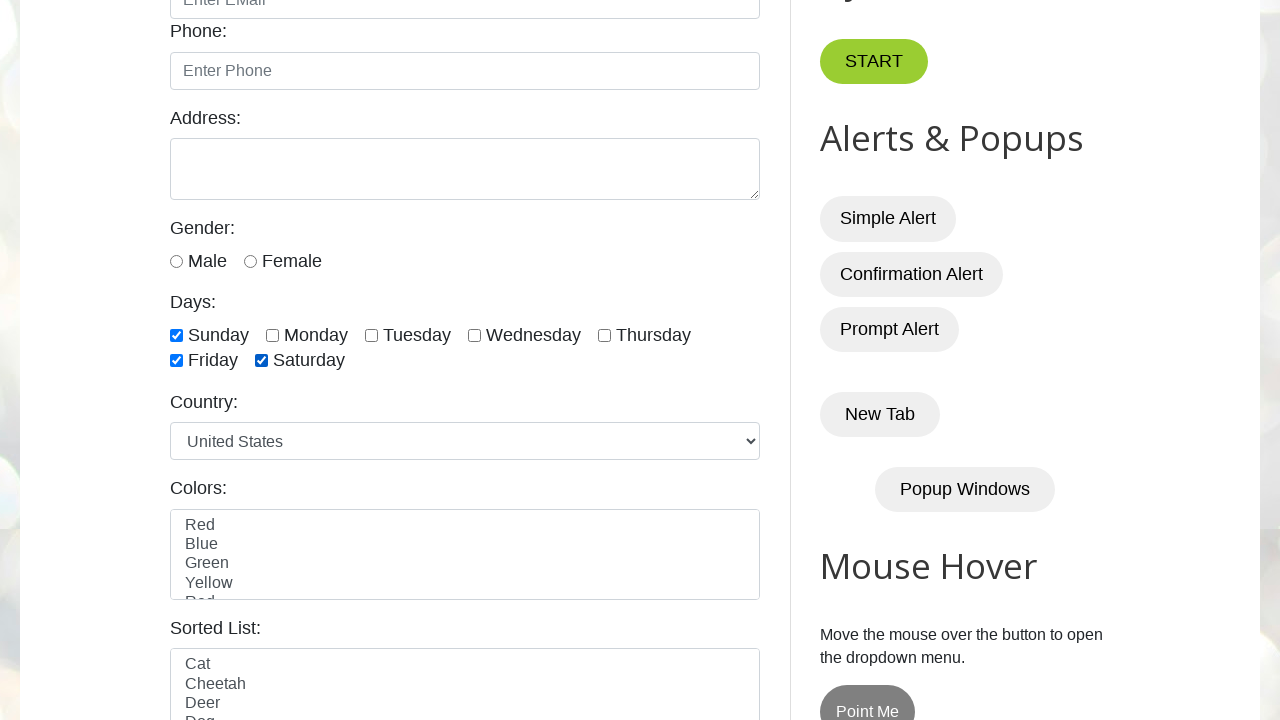

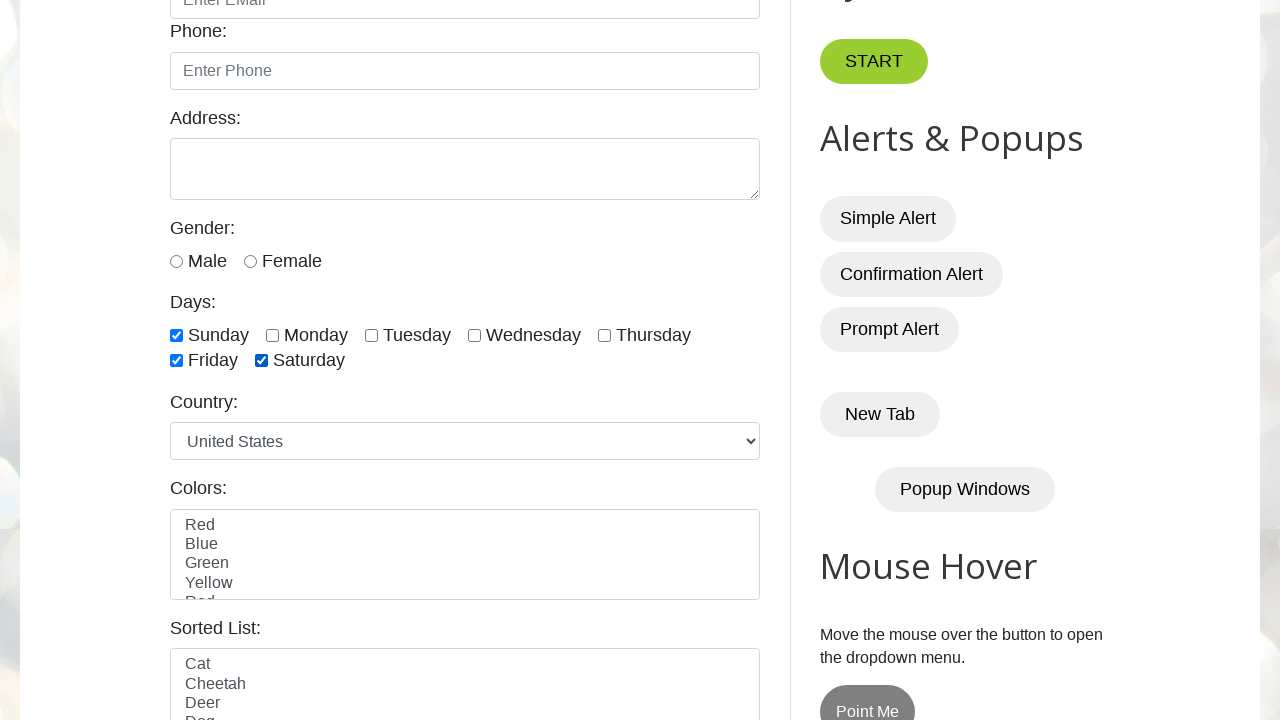